Tests slider interaction by dragging a slider element left and right using mouse movements

Starting URL: https://practice-automation.com/slider/

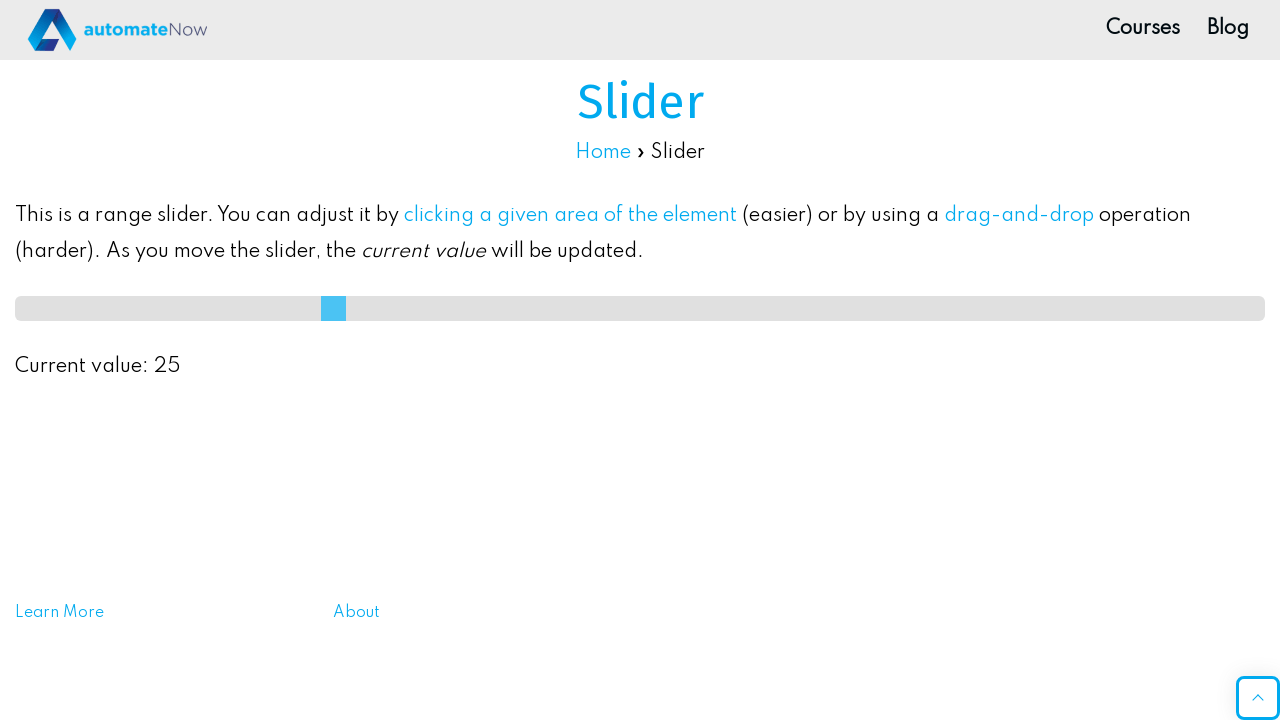

Located slider element with id 'slideMe'
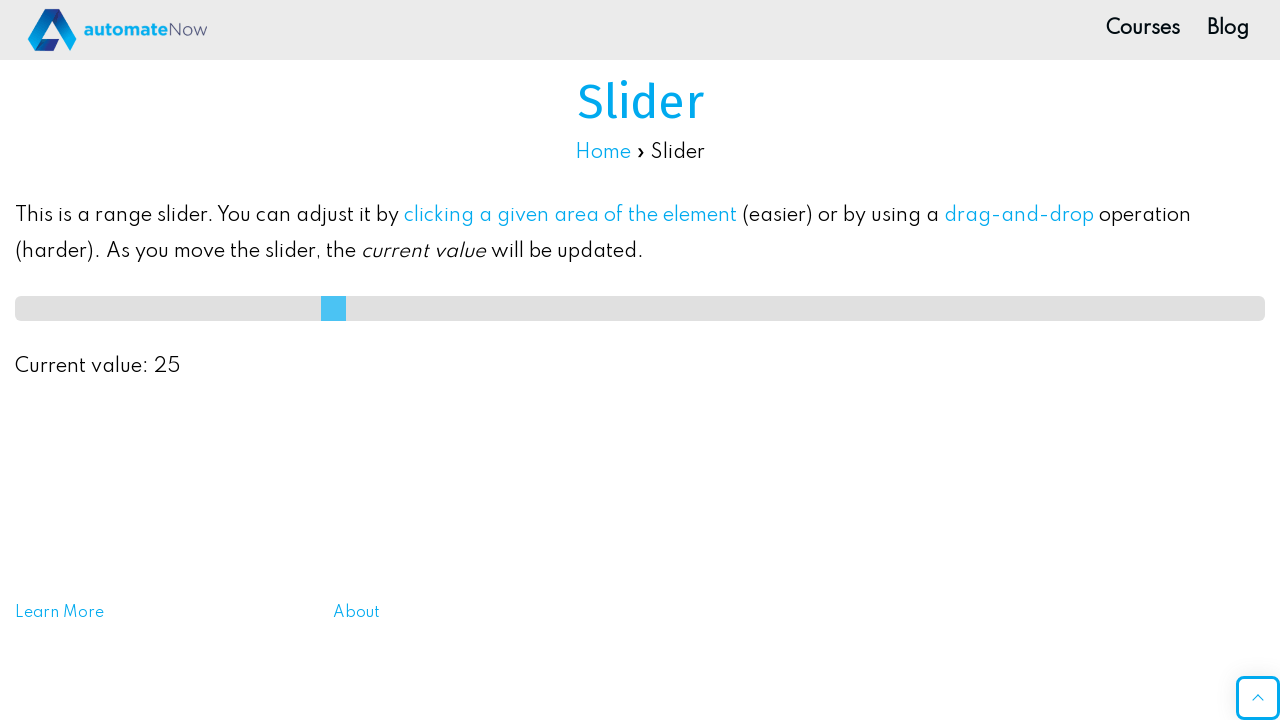

Slider element is visible and ready
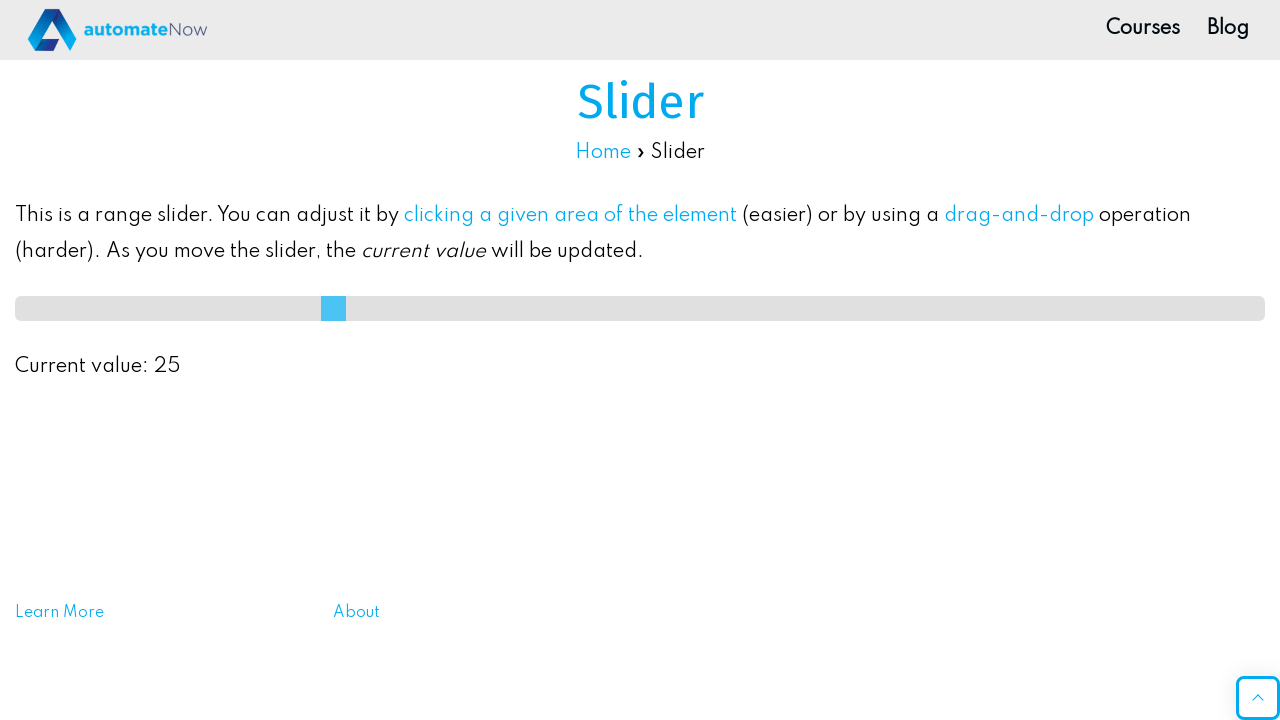

Retrieved slider bounding box for positioning
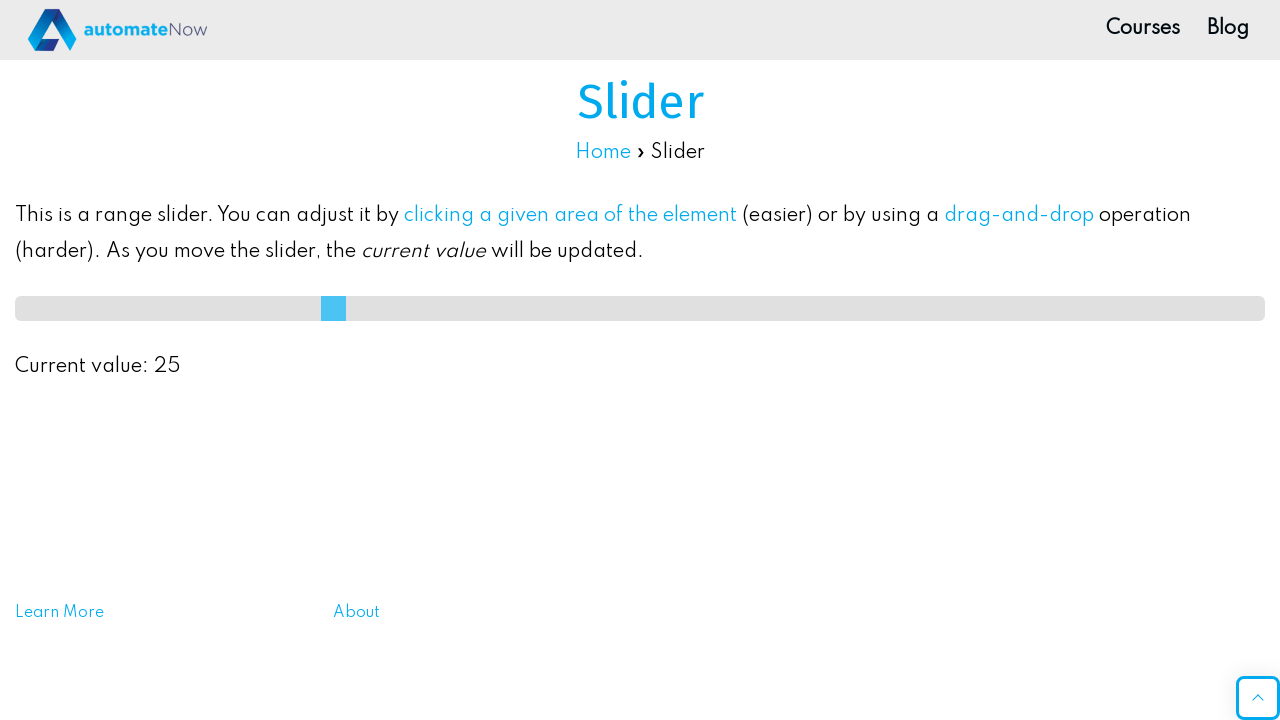

Moved mouse to center of slider at (640, 308)
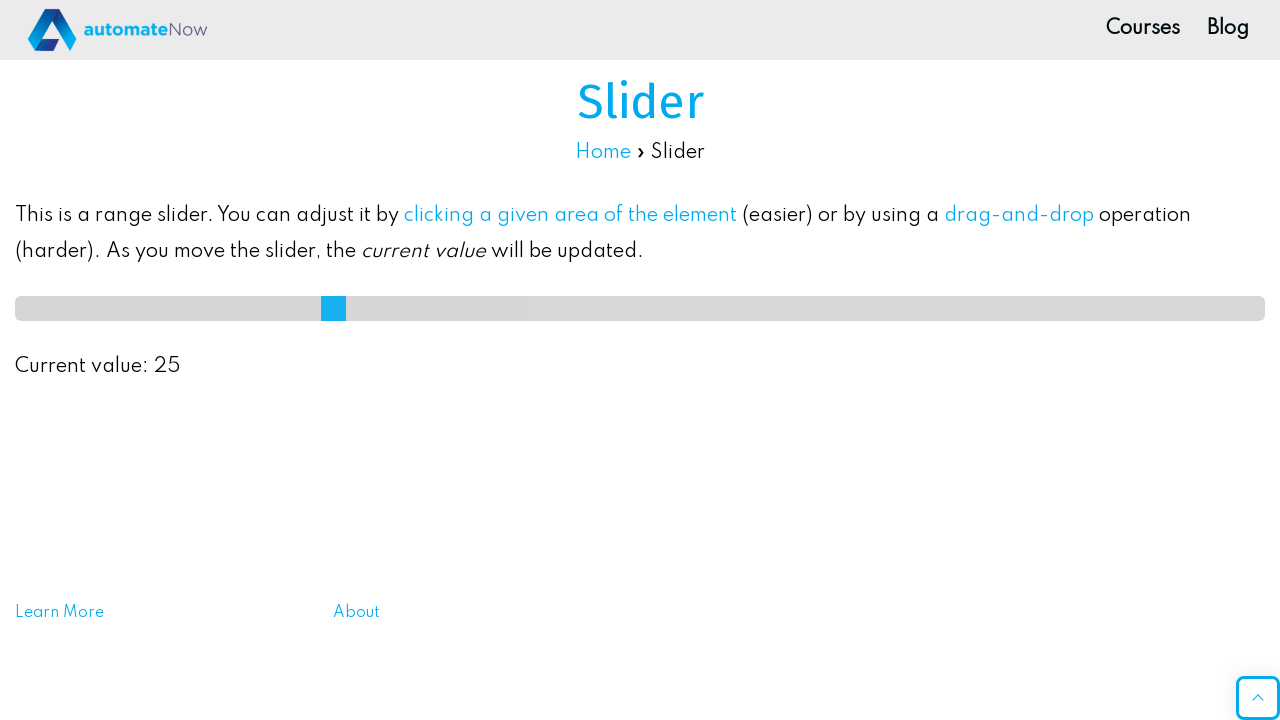

Pressed mouse button down on slider at (640, 308)
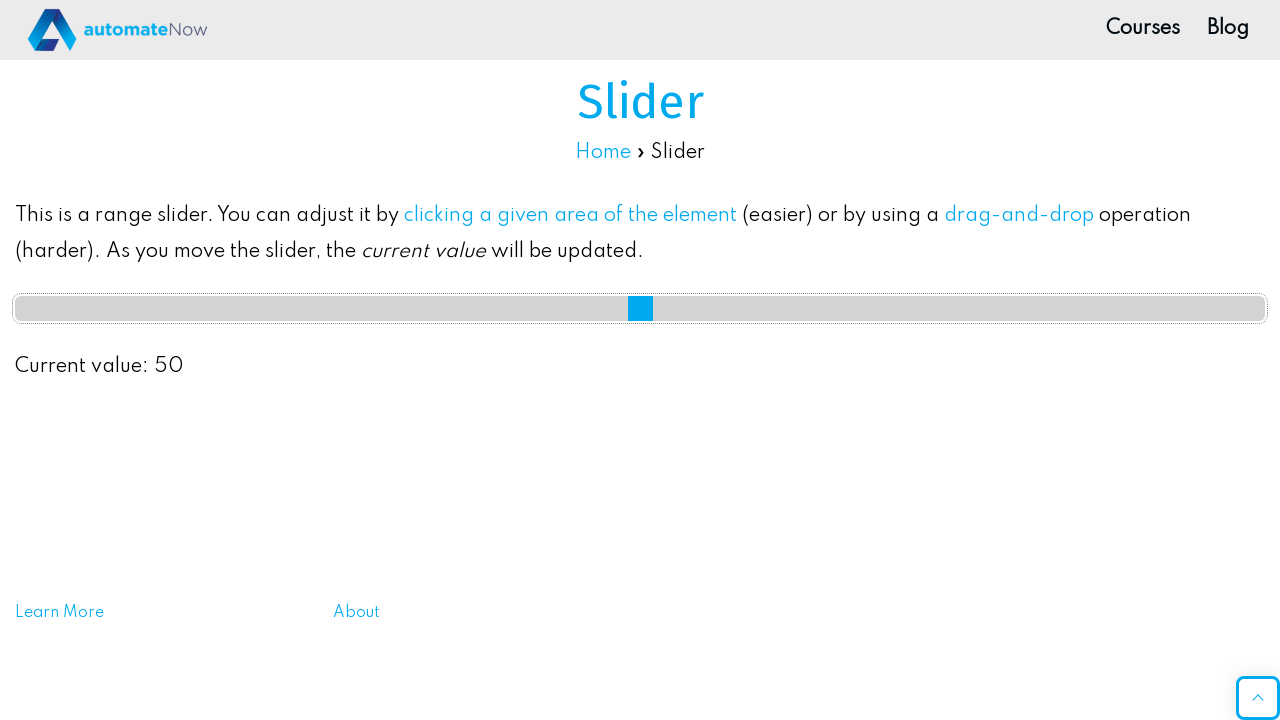

Dragged slider to the left by 400 pixels at (-385, 308)
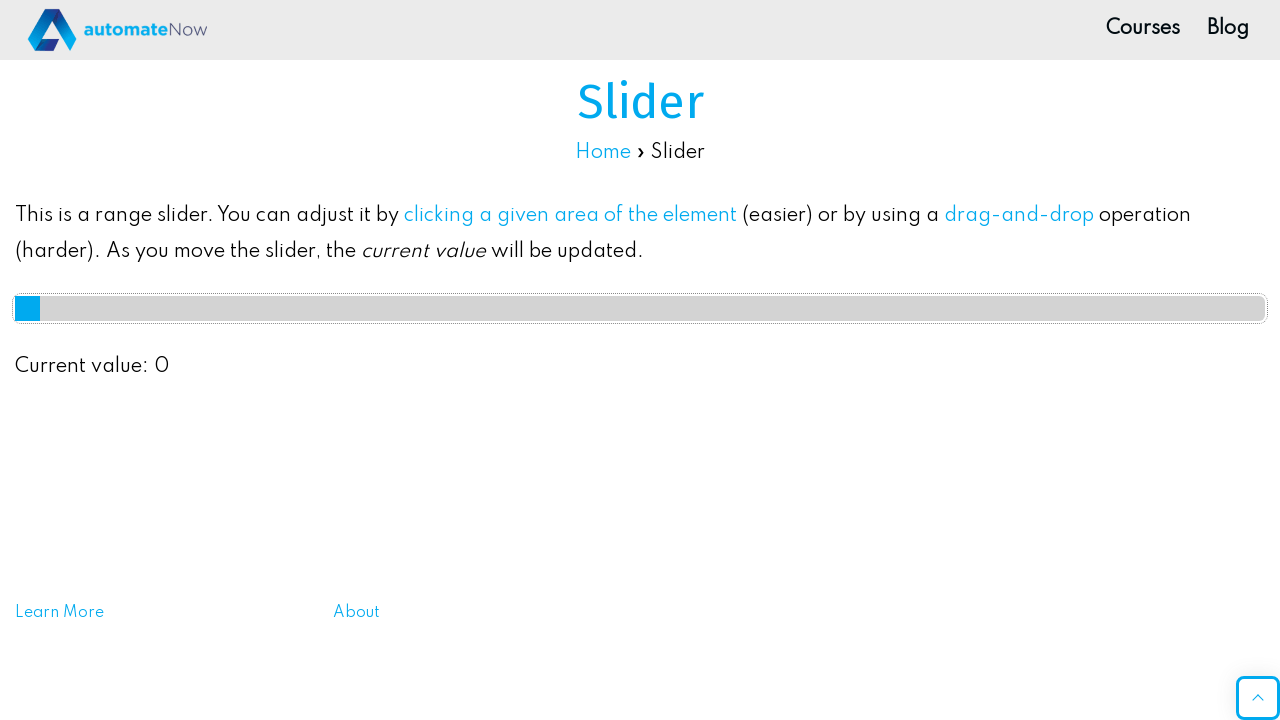

Released mouse button after dragging left at (-385, 308)
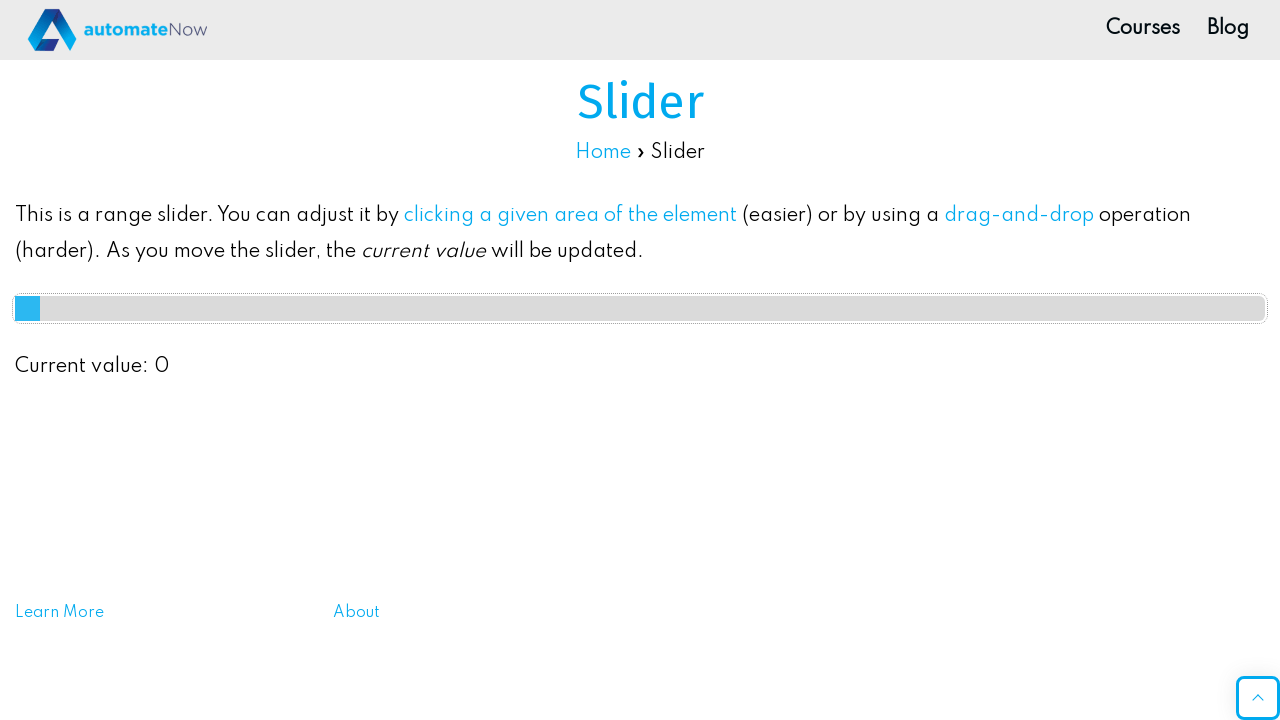

Retrieved updated slider bounding box after left drag
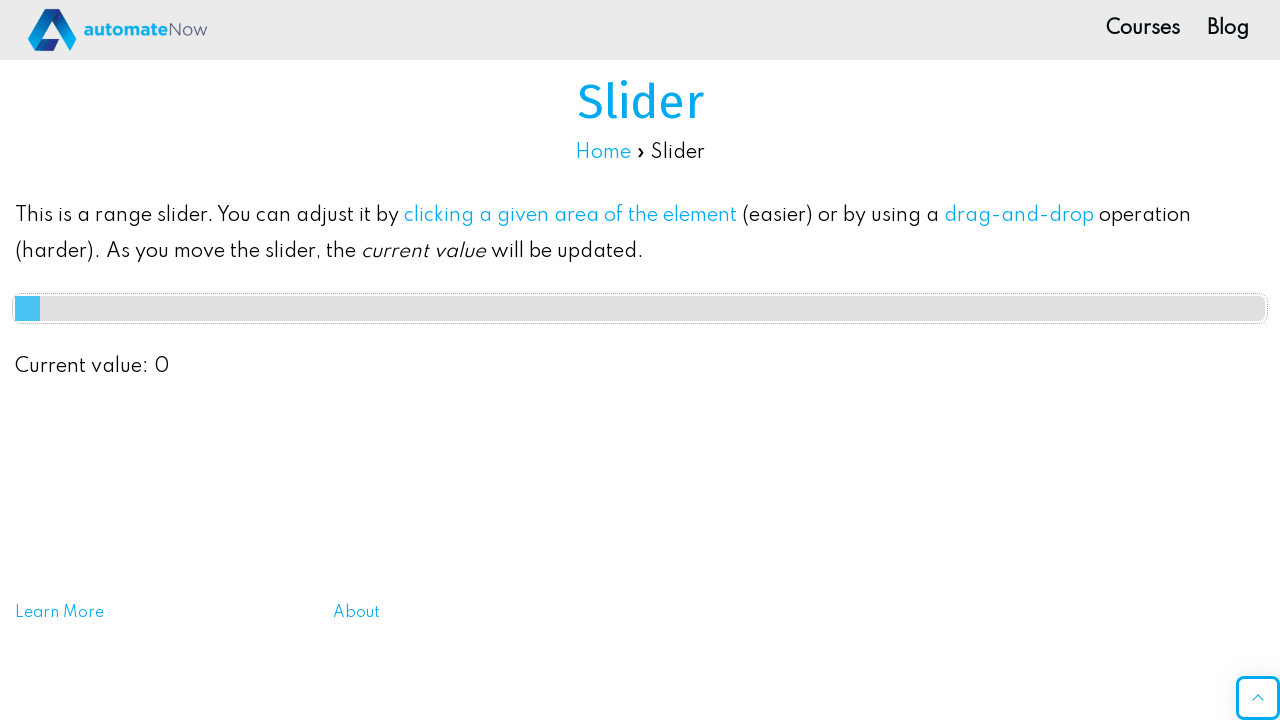

Moved mouse to center of slider for right drag at (640, 308)
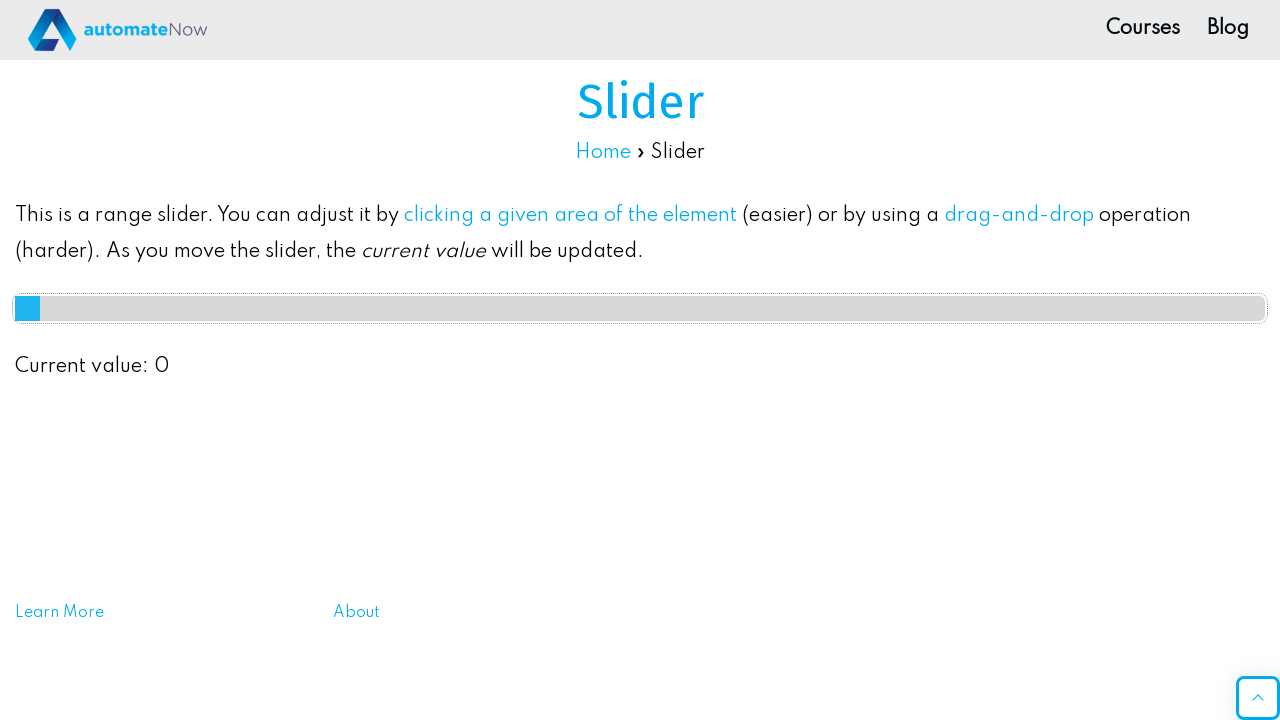

Pressed mouse button down on slider at (640, 308)
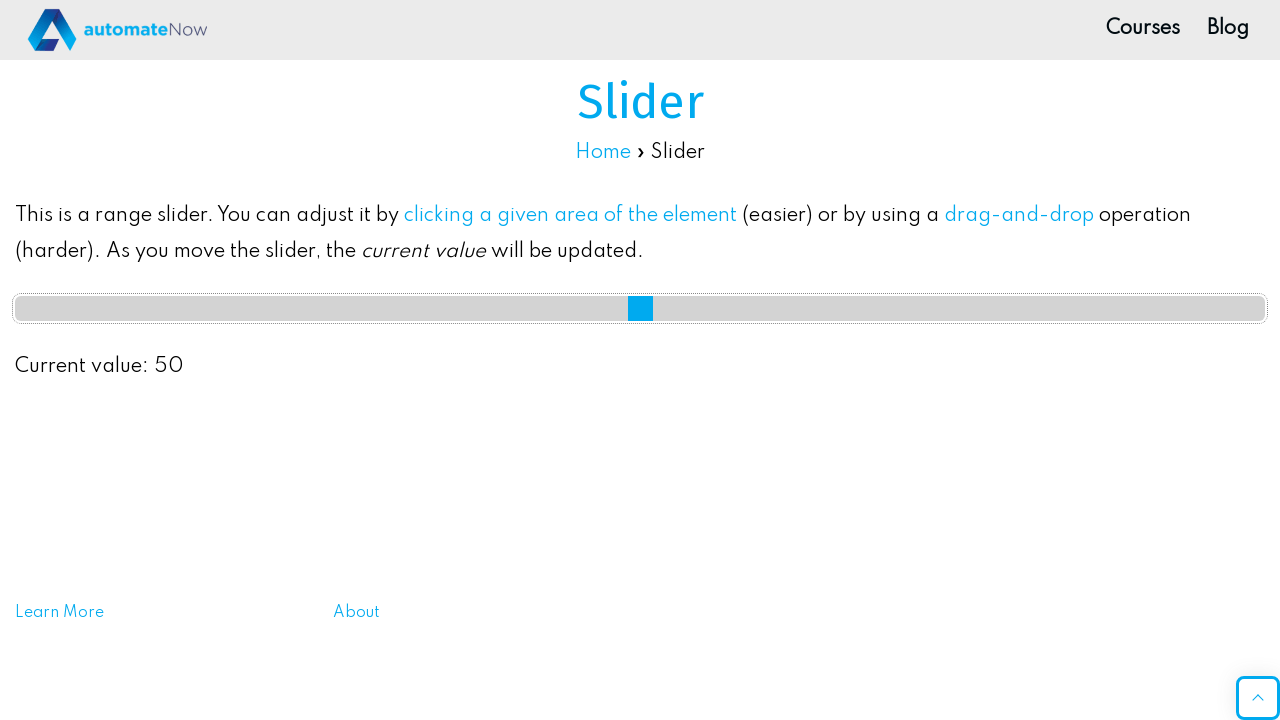

Dragged slider to the right by 700 pixels at (715, 308)
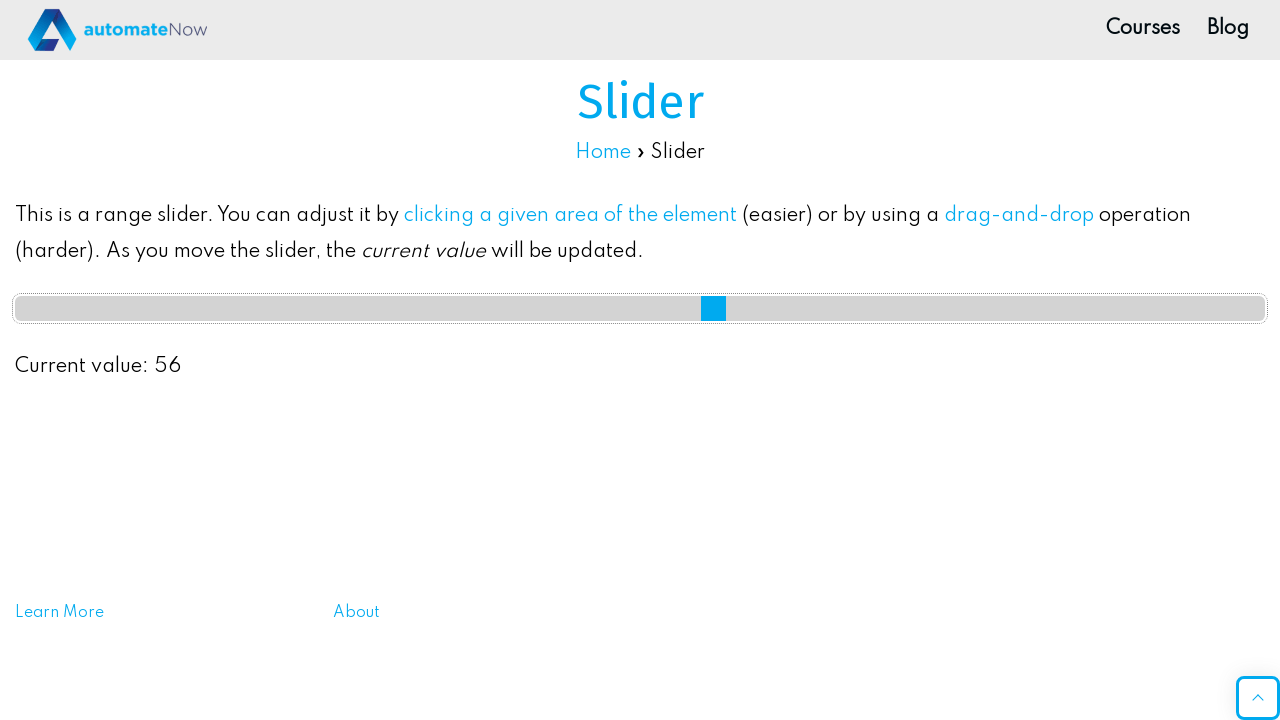

Released mouse button after dragging right at (715, 308)
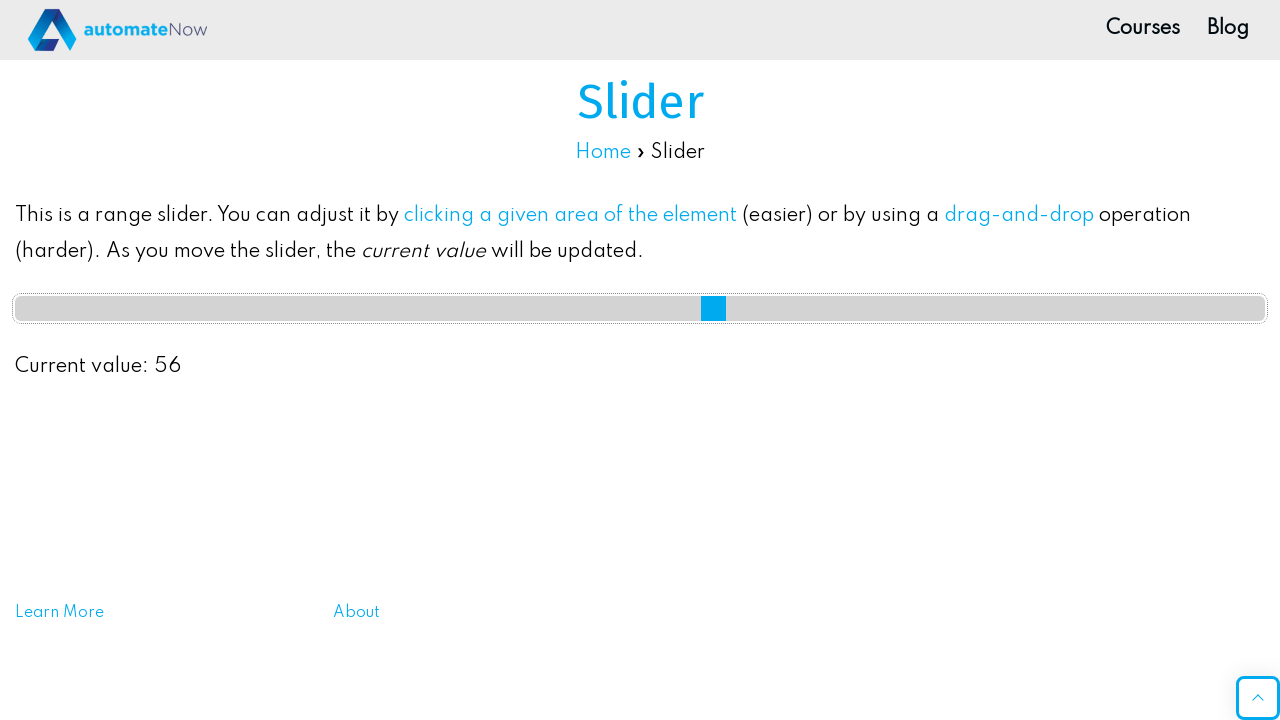

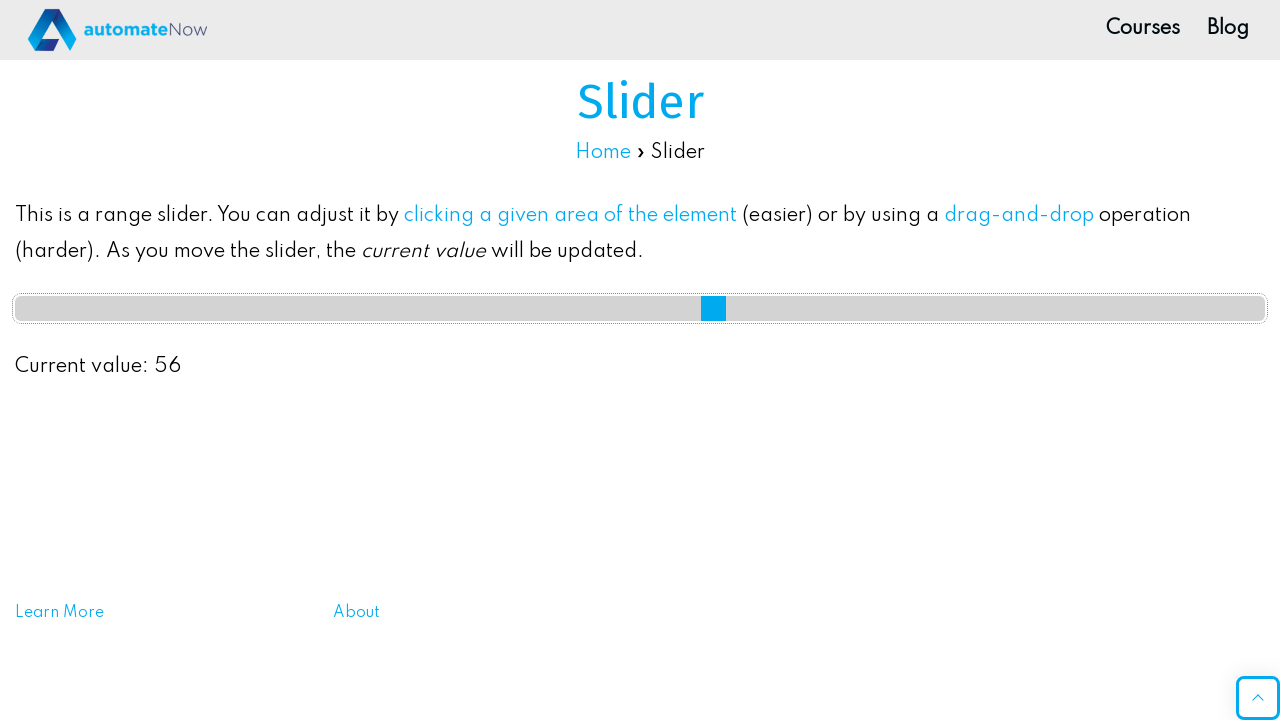